Tests a JavaScript prompt dialog by entering text, accepting it, and verifying the entered text is displayed

Starting URL: https://automationfc.github.io/basic-form/index.html

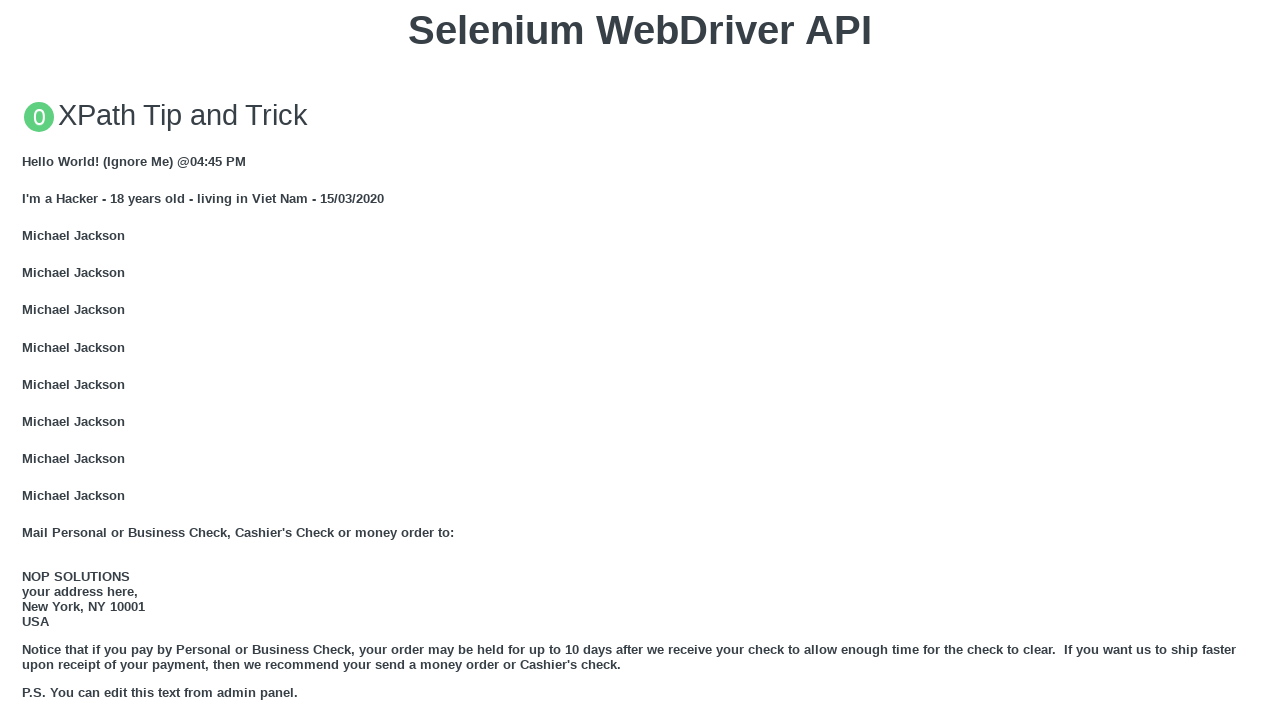

Set up dialog handler to accept prompt with text 'Hau Travel'
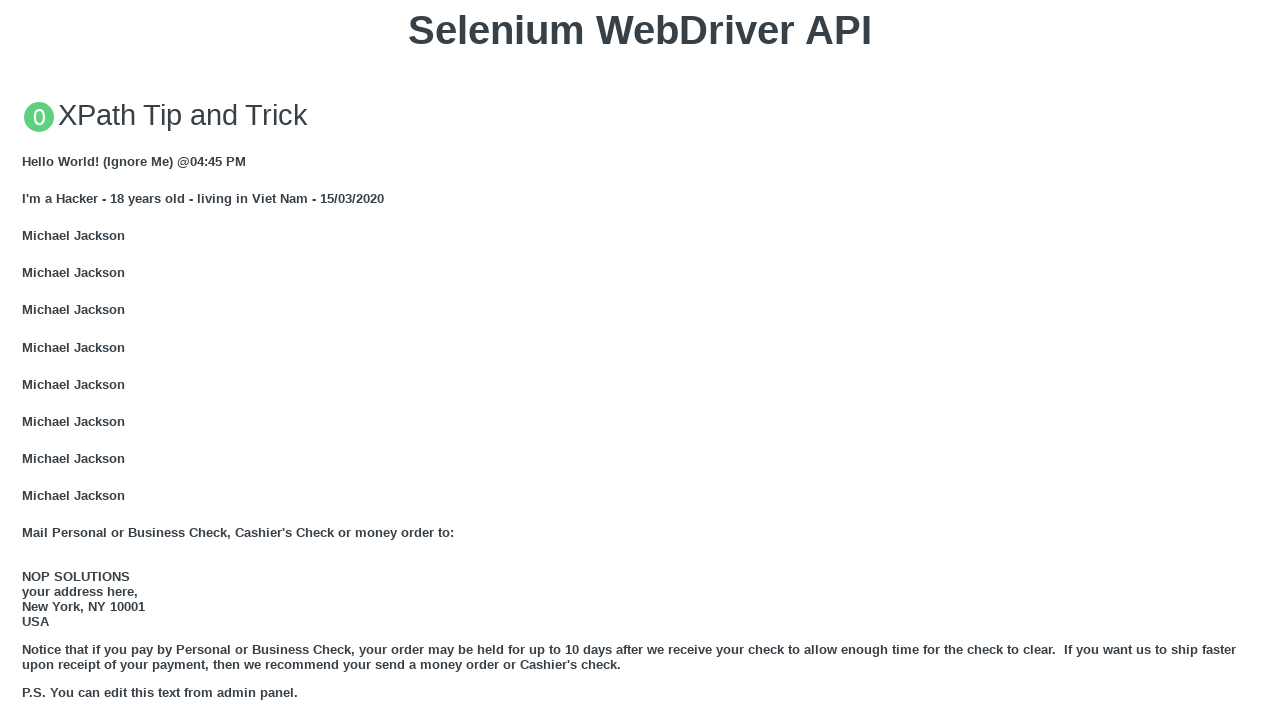

Clicked button to trigger JavaScript prompt dialog at (640, 360) on xpath=//button[text()='Click for JS Prompt']
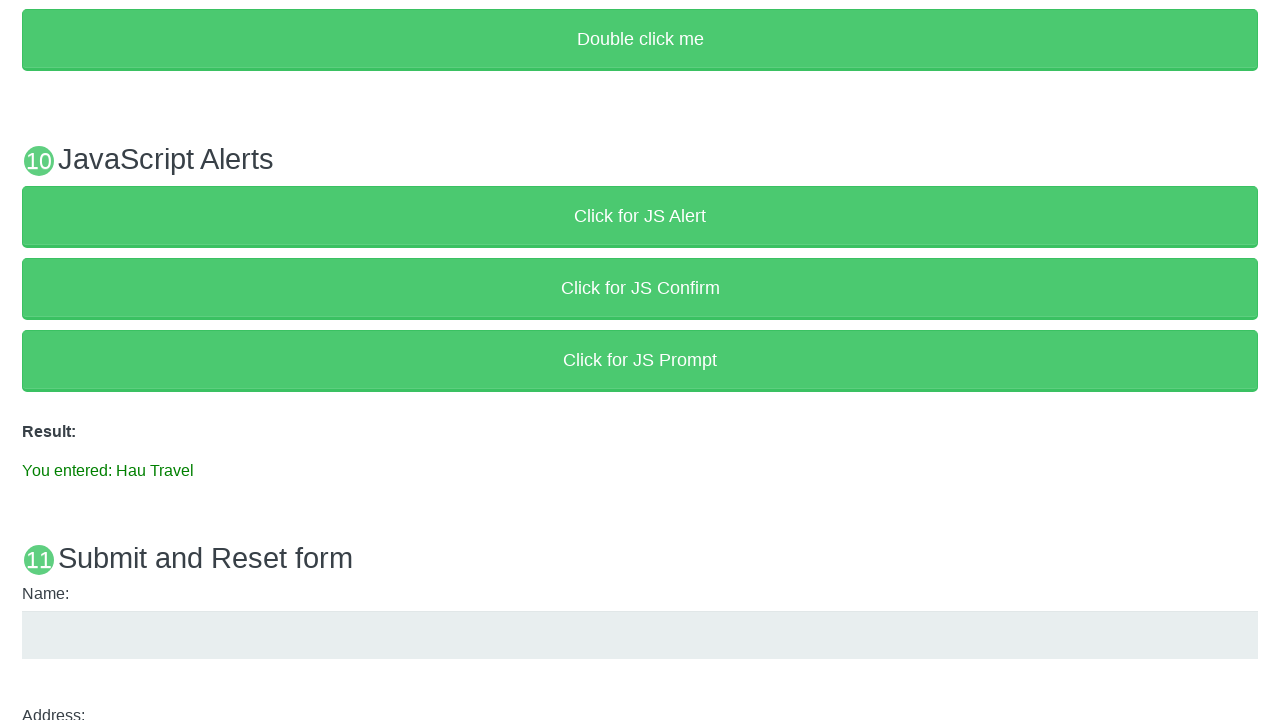

Result text element loaded and visible
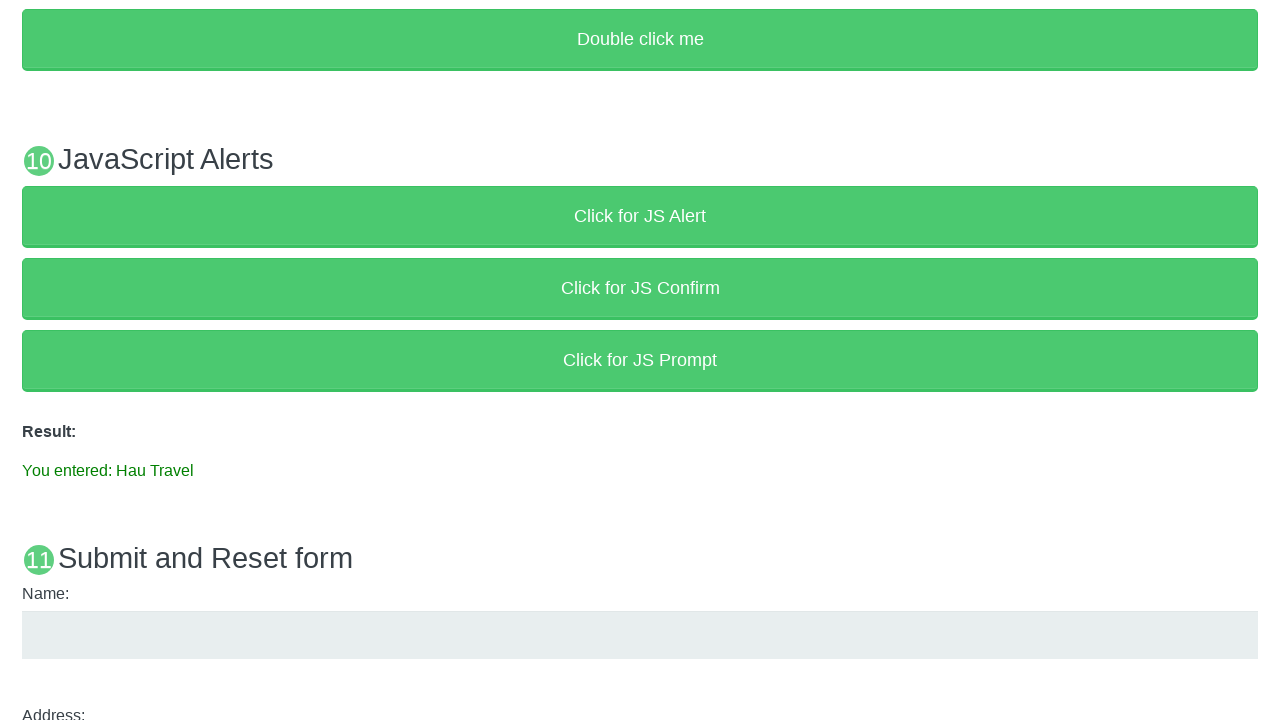

Verified that result text displays 'You entered: Hau Travel'
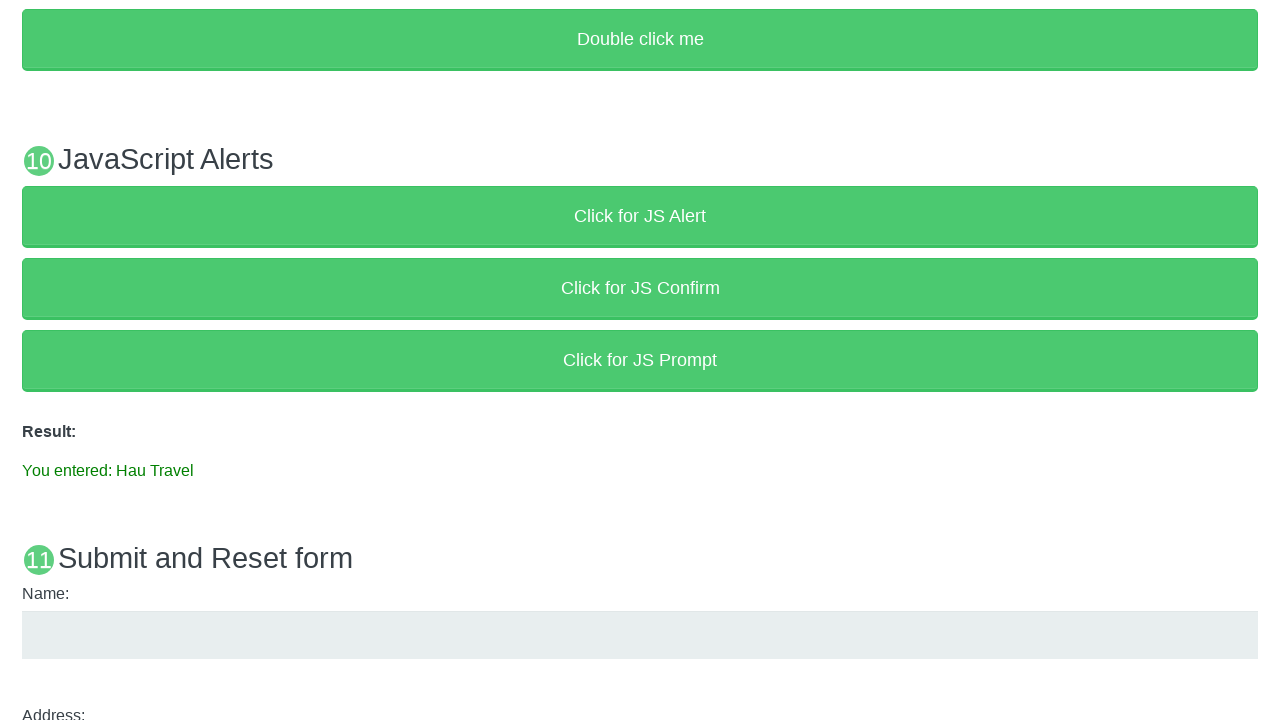

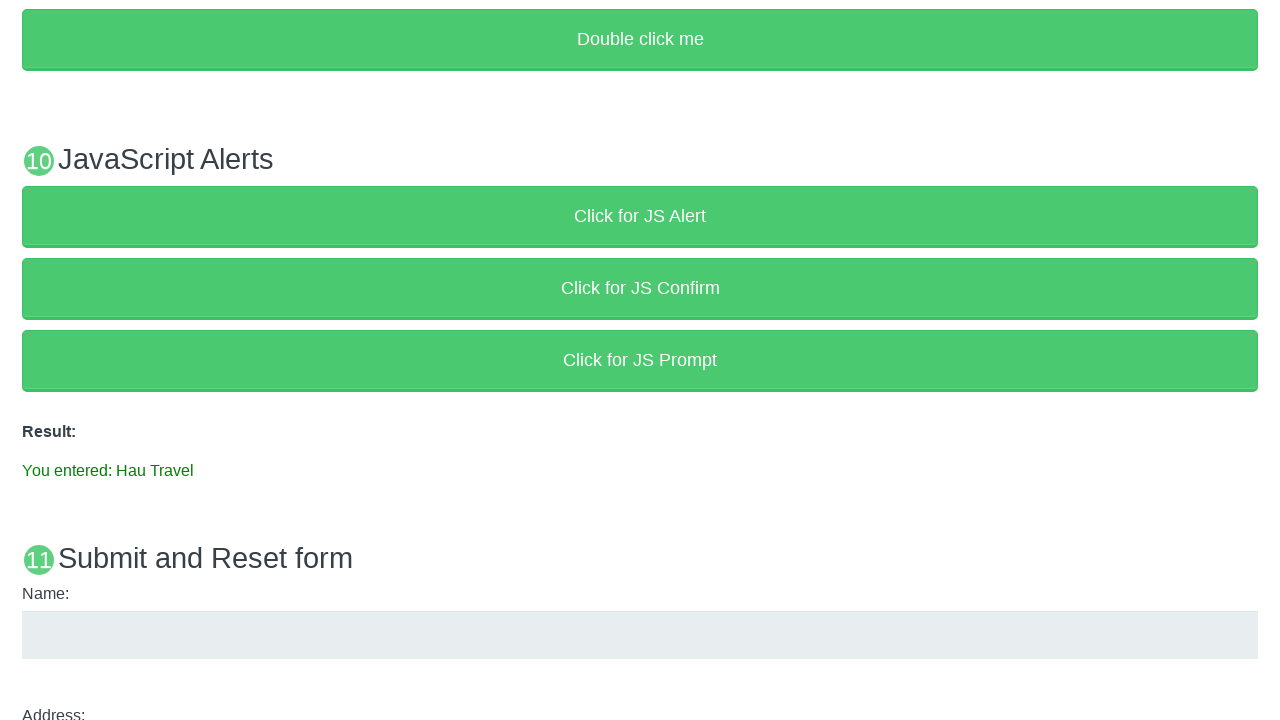